Opens Ynet news website to verify it loads correctly

Starting URL: https://www.ynet.co.il

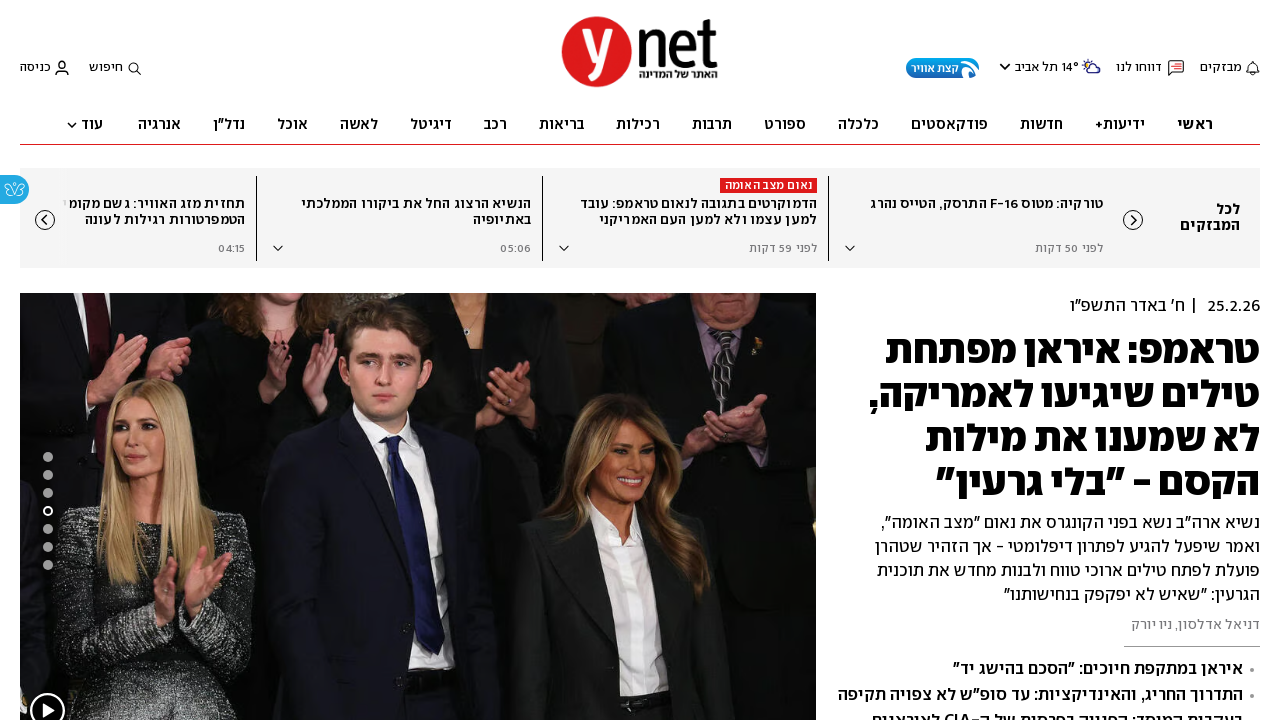

Ynet news website loaded and DOM content ready
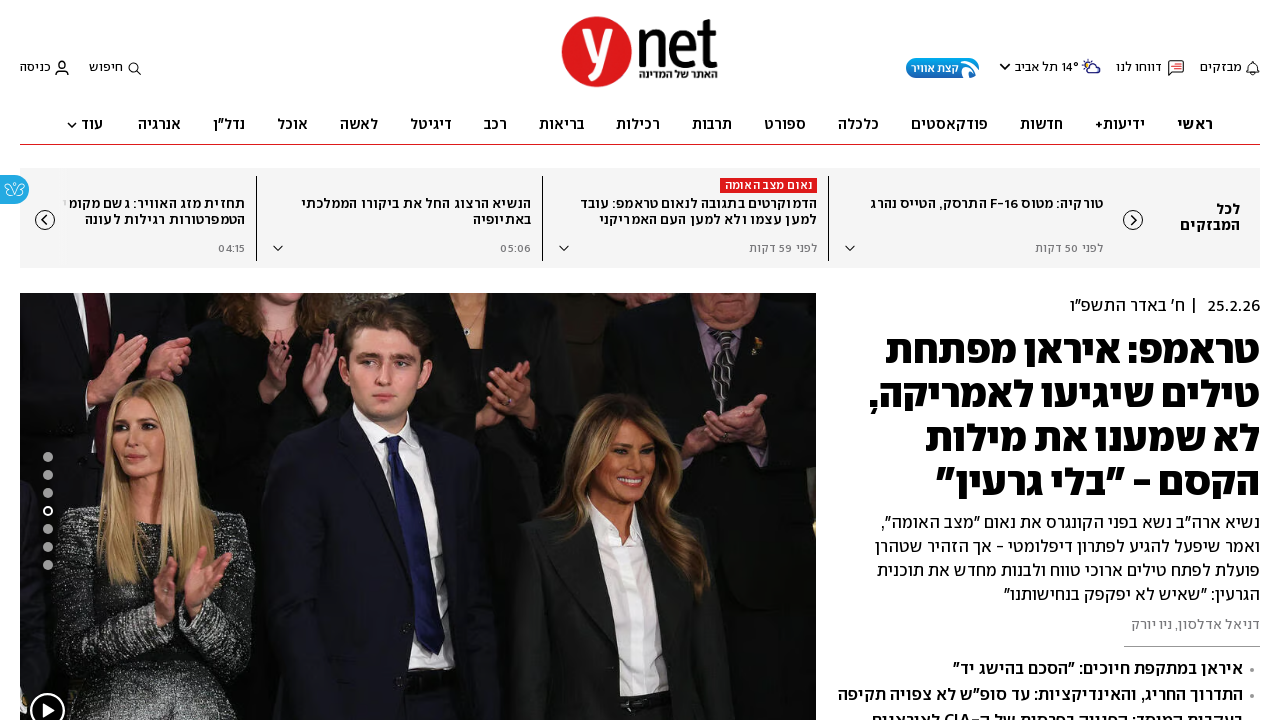

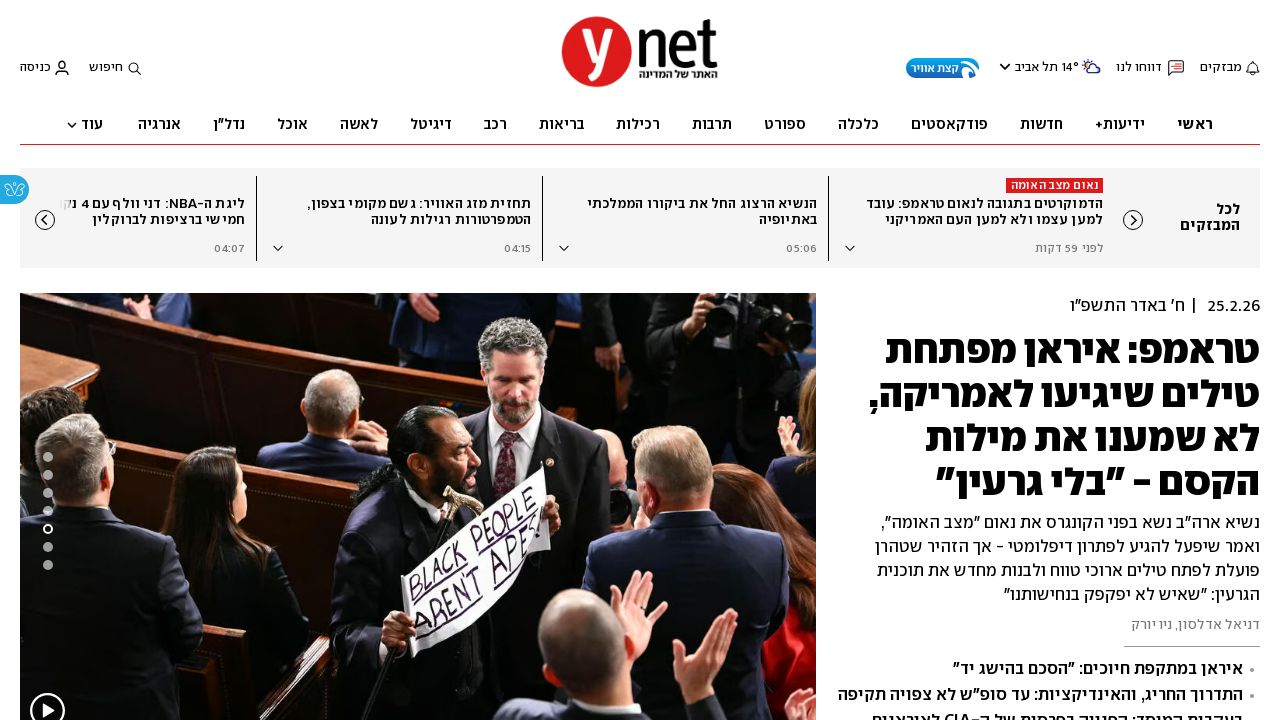